Tests concatenating two numbers in the calculator to combine them as strings

Starting URL: https://gerabarud.github.io/is3-calculadora/

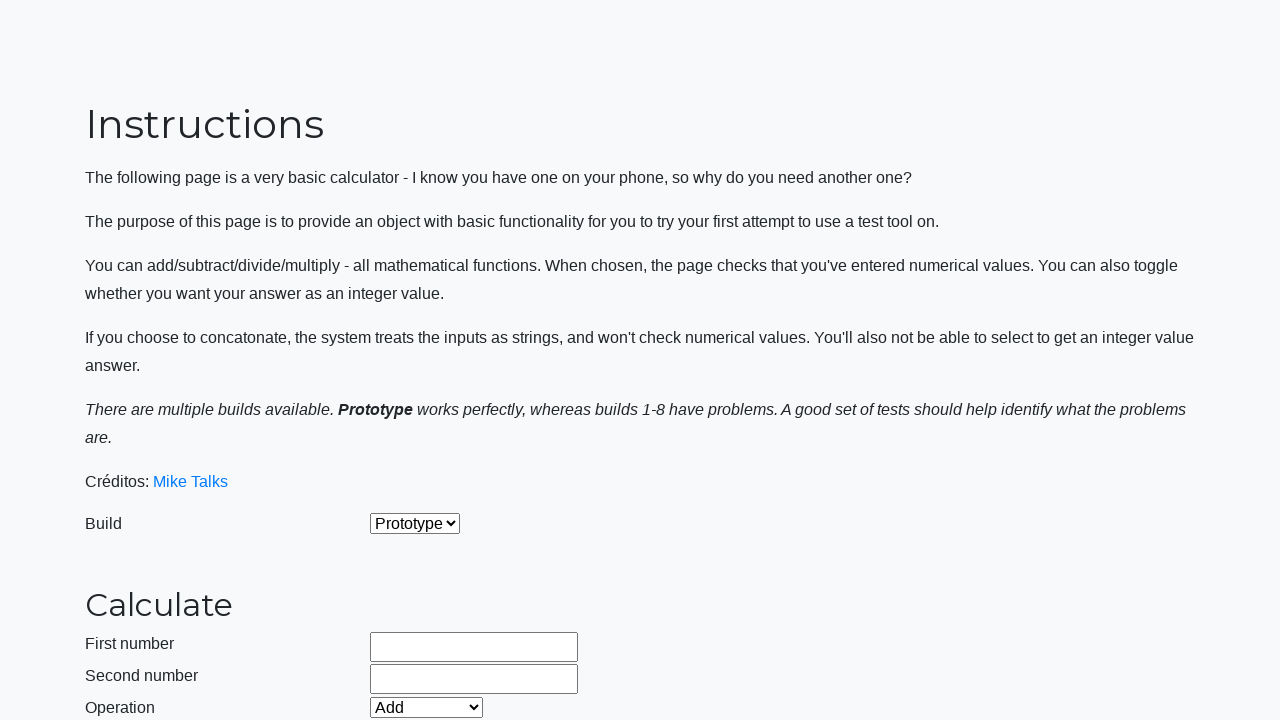

Selected build version 2 from dropdown on #selectBuild
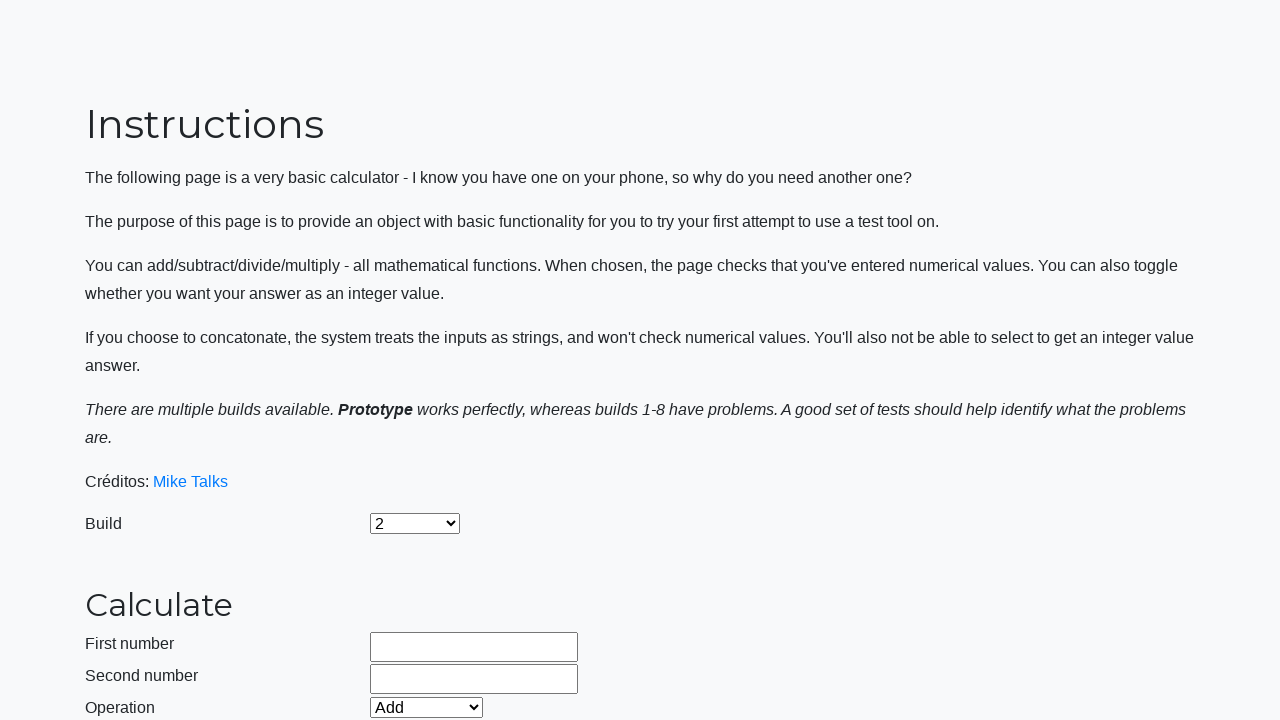

Entered first number 321 in number1 field on #number1Field
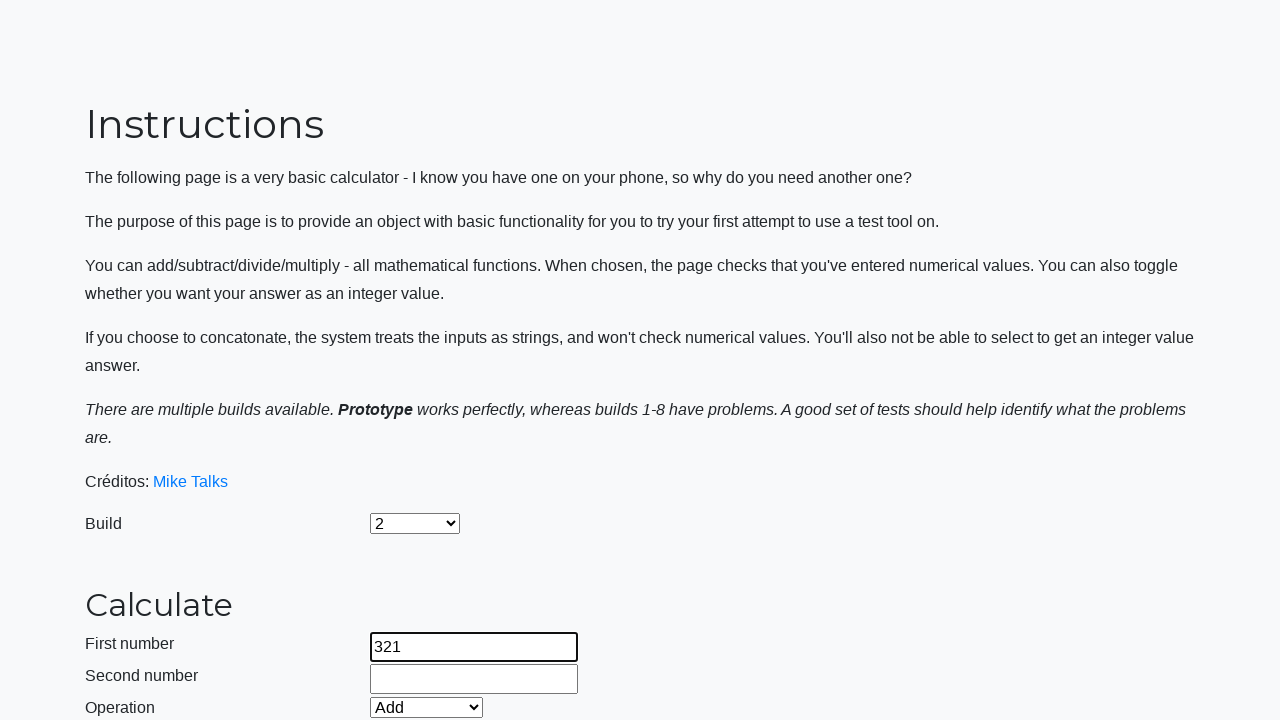

Entered second number 9 in number2 field on #number2Field
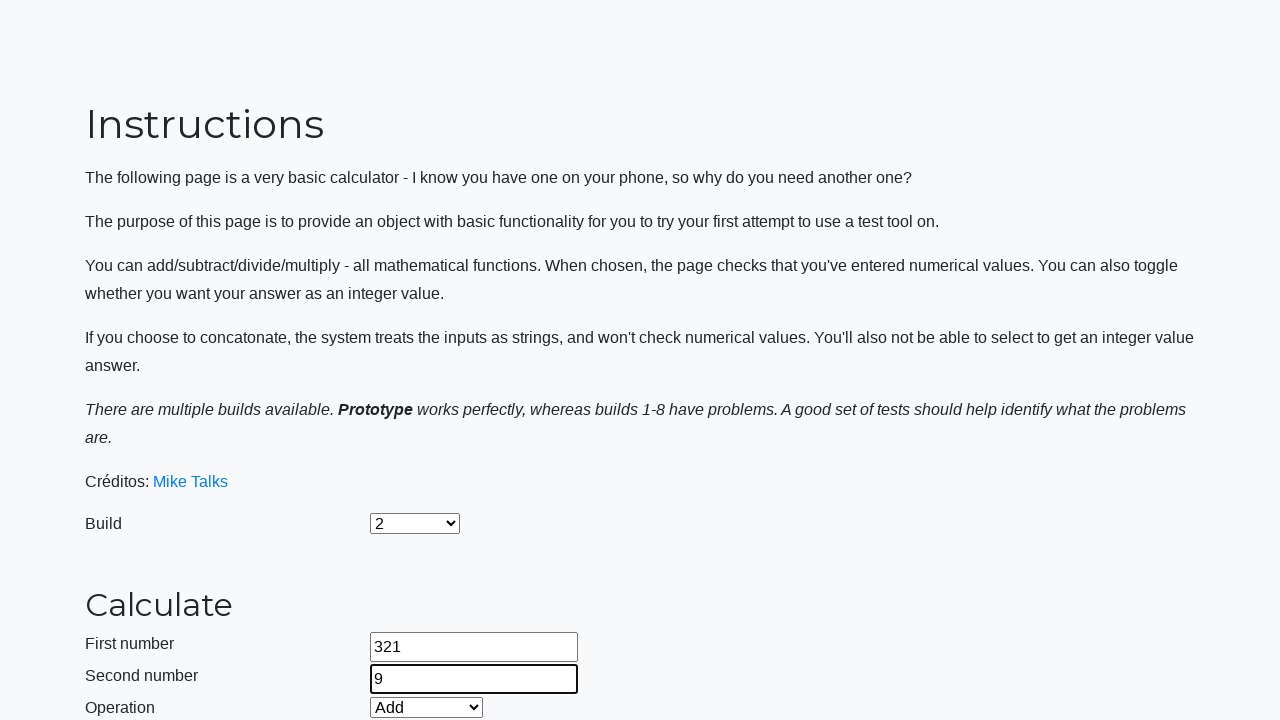

Selected Concatenate operation from dropdown on #selectOperationDropdown
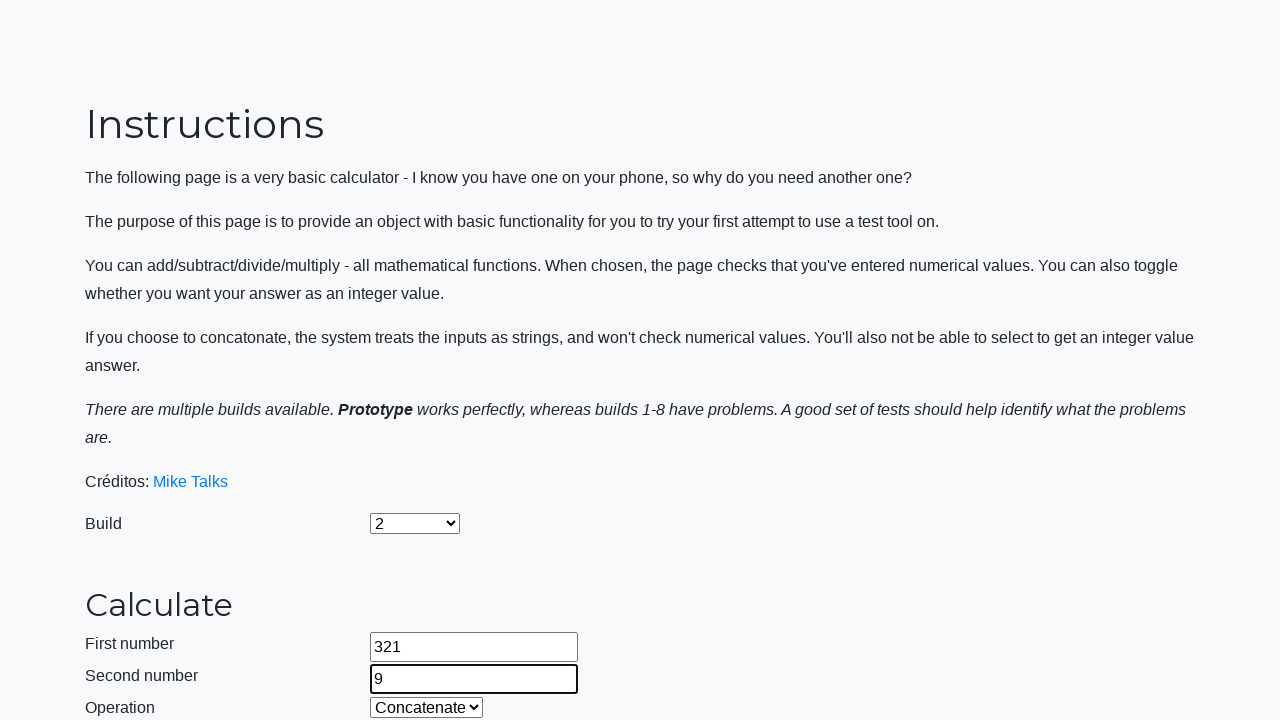

Clicked calculate button to perform concatenation at (422, 483) on #calculateButton
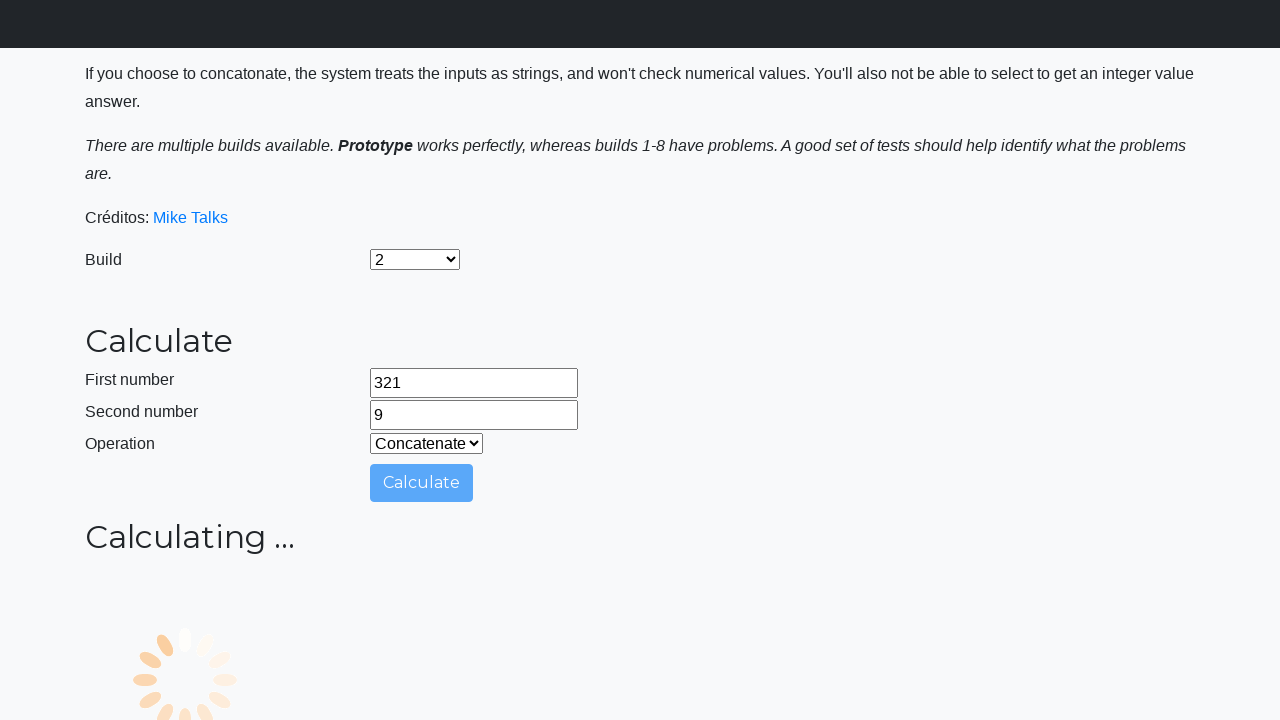

Waited for calculation result to display
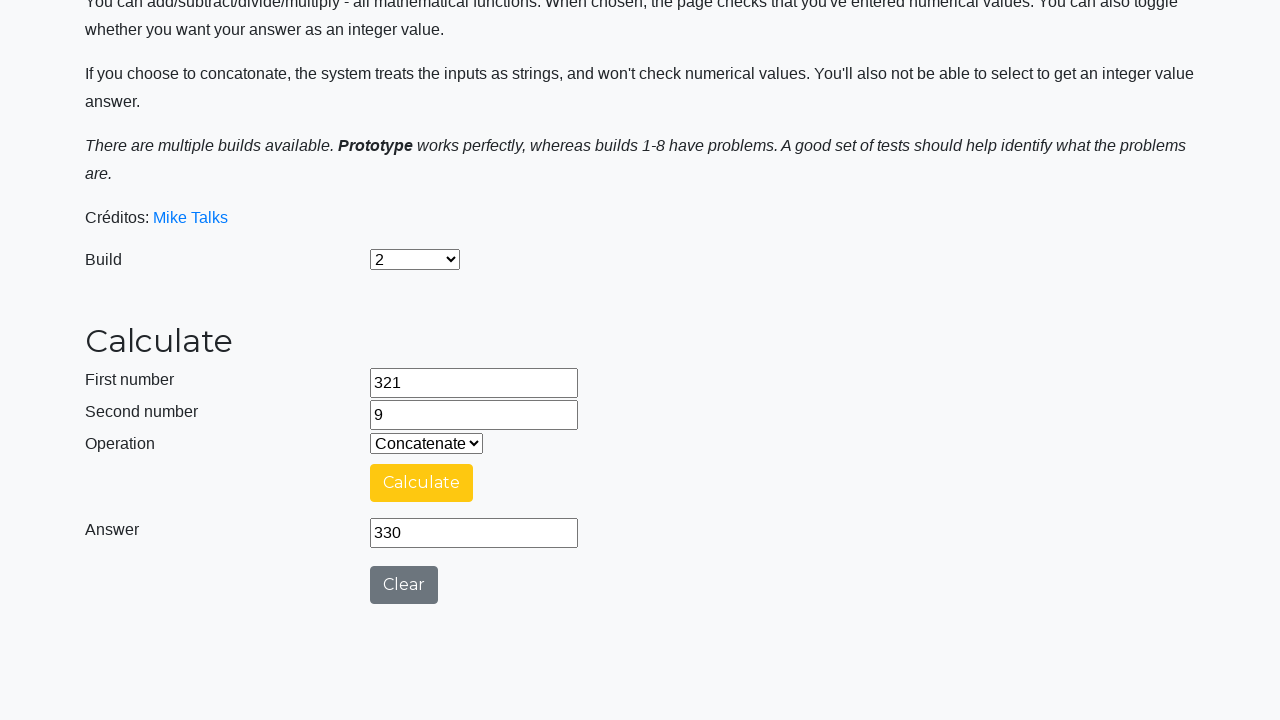

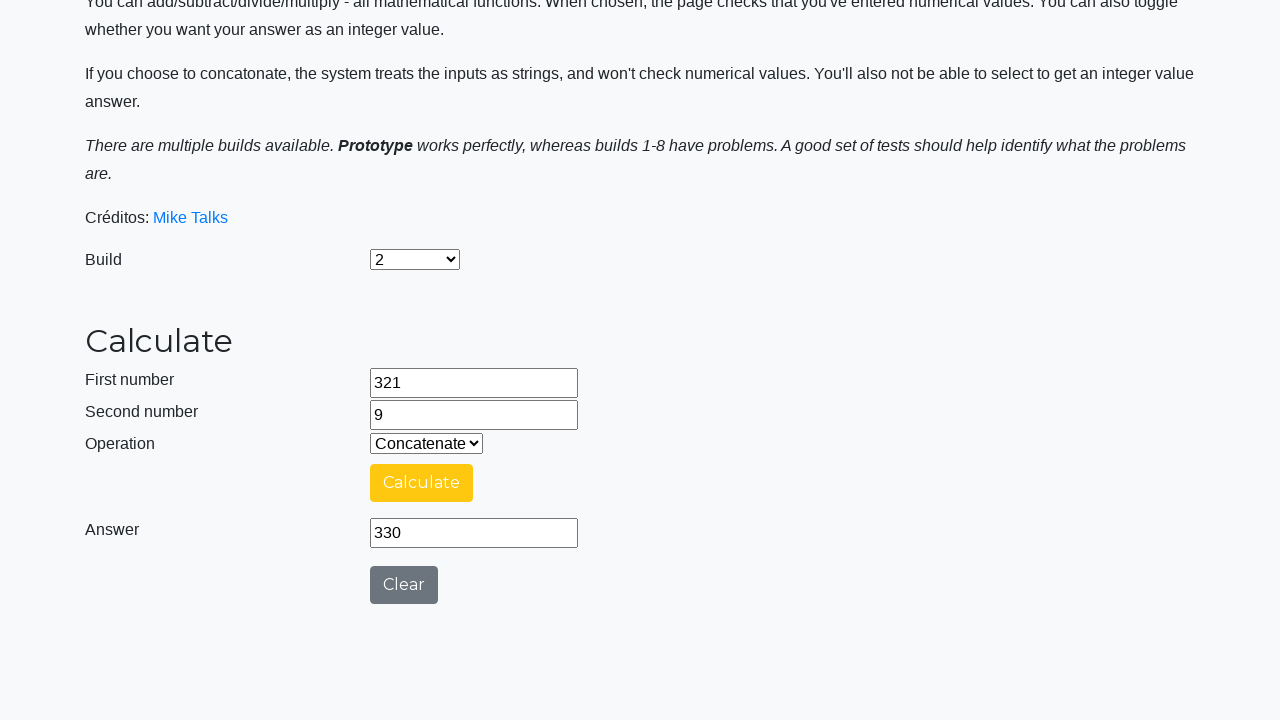